Tests navigation between multiple windows by clicking "Groups & Meetings" link and filling a destination field in the new window

Starting URL: https://cars.hotels.com/en-us/?clientID=541572#/searchcars

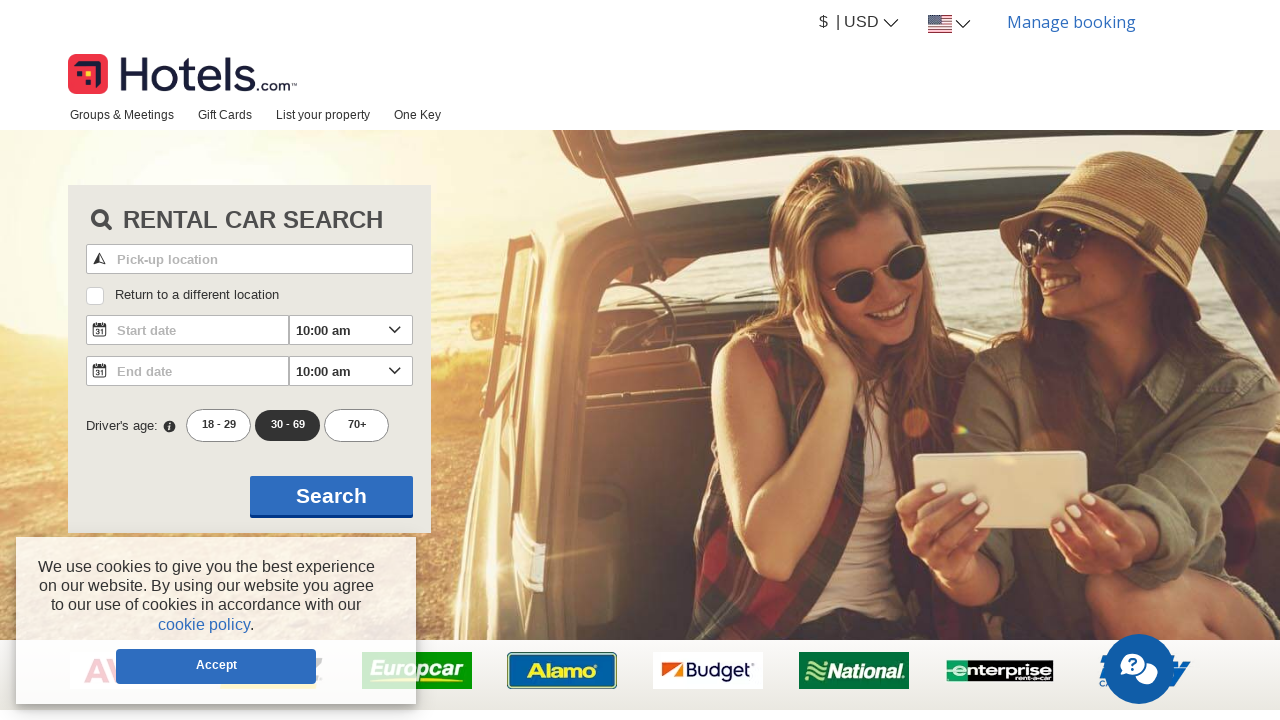

Clicked 'Groups & Meetings' link to open new window at (122, 114) on xpath=//a[text()='Groups & Meetings']
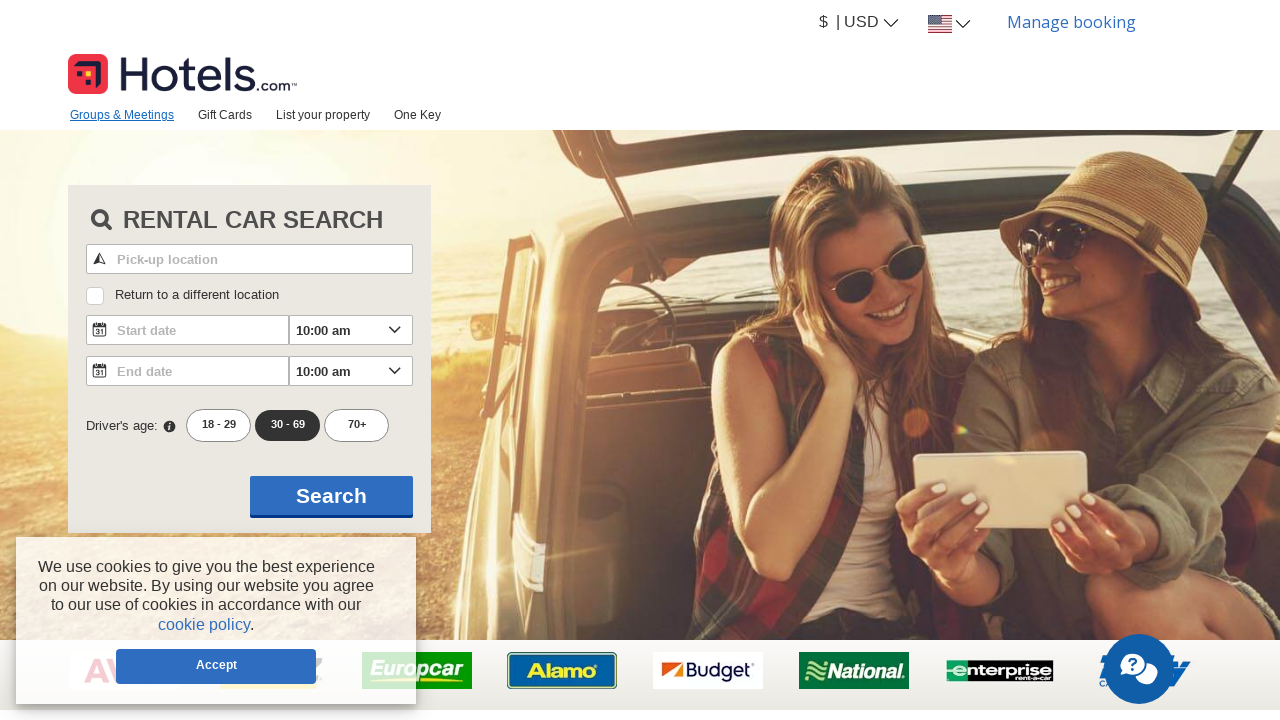

New window/tab opened and switched to it
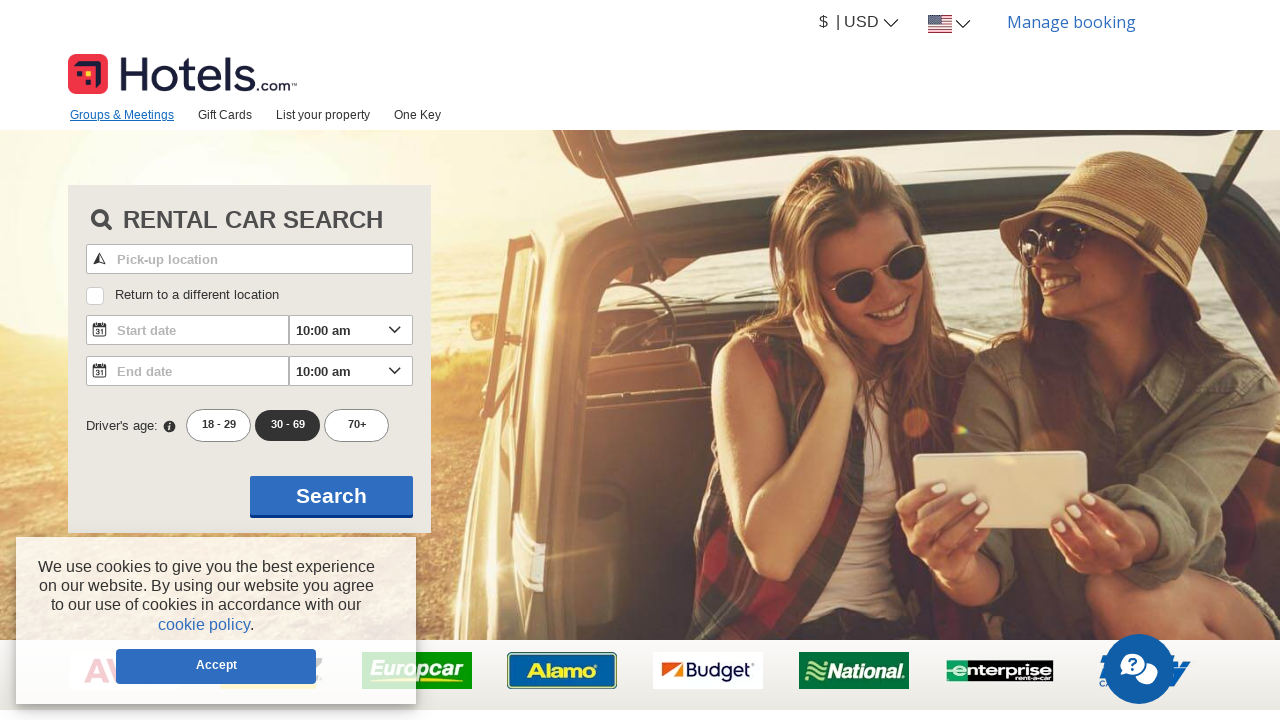

Destination input field loaded on new page
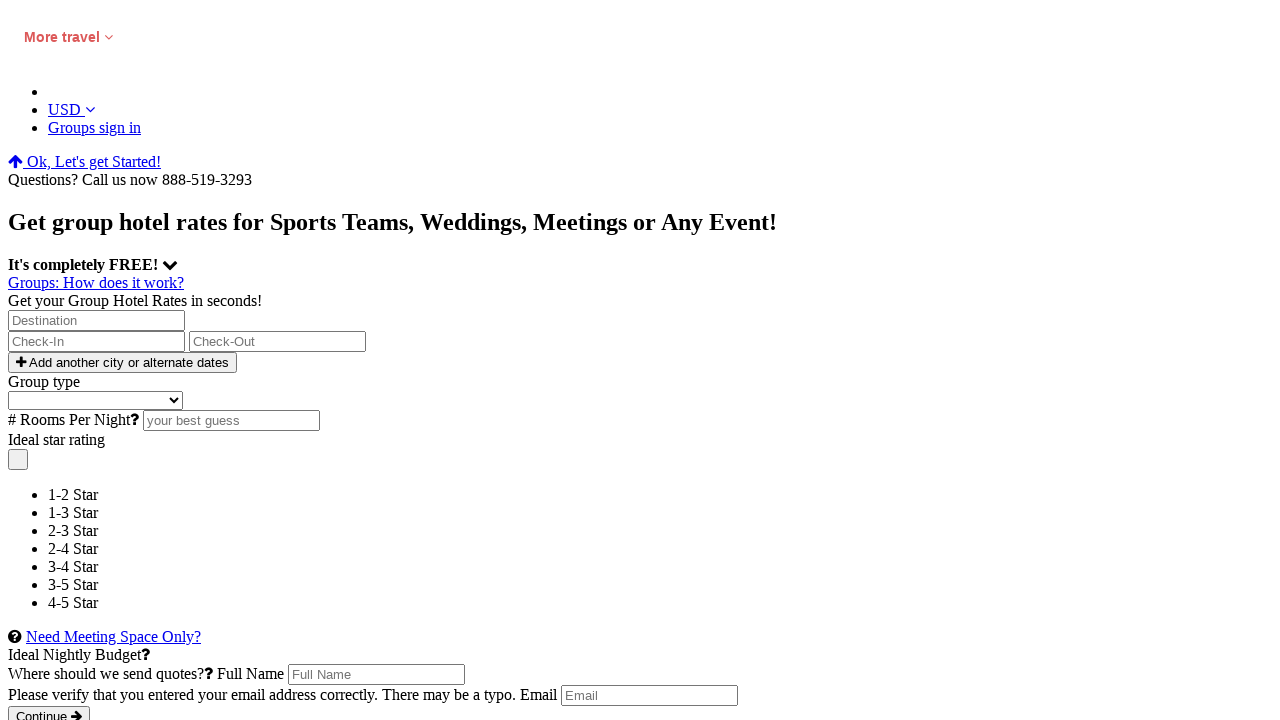

Filled destination field with 'Dhaka' on input[name='Destination1Text']
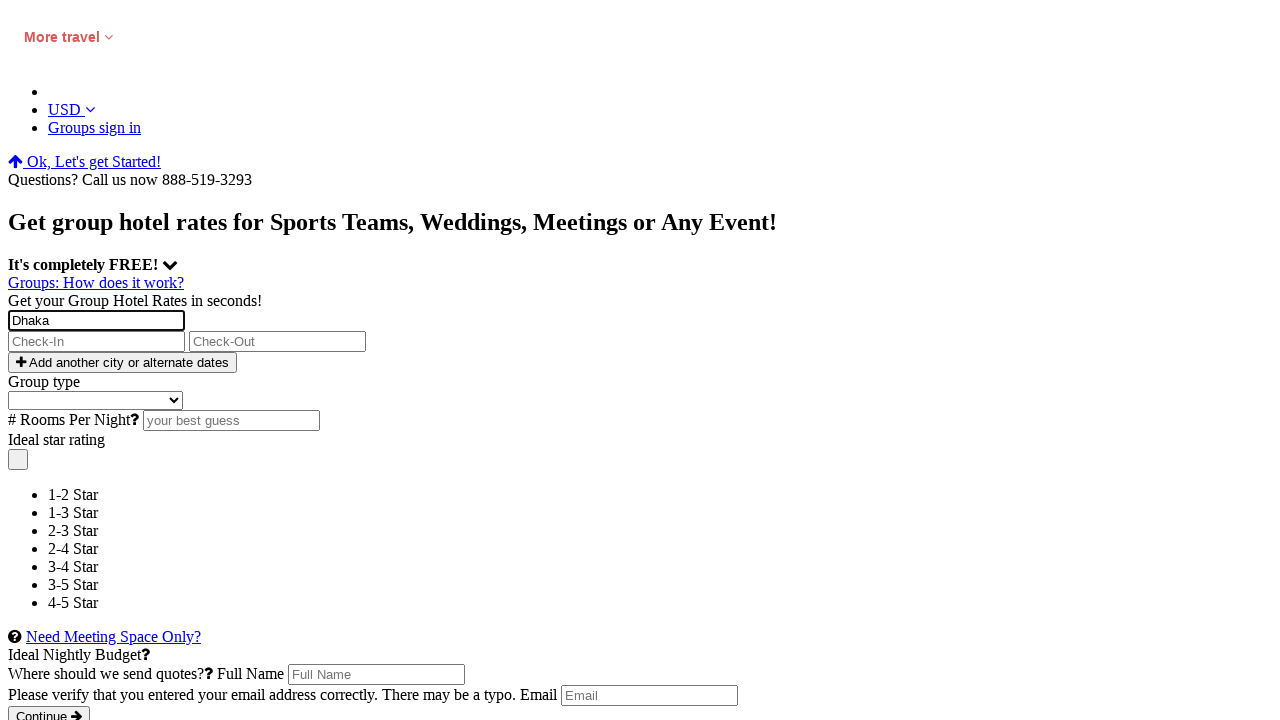

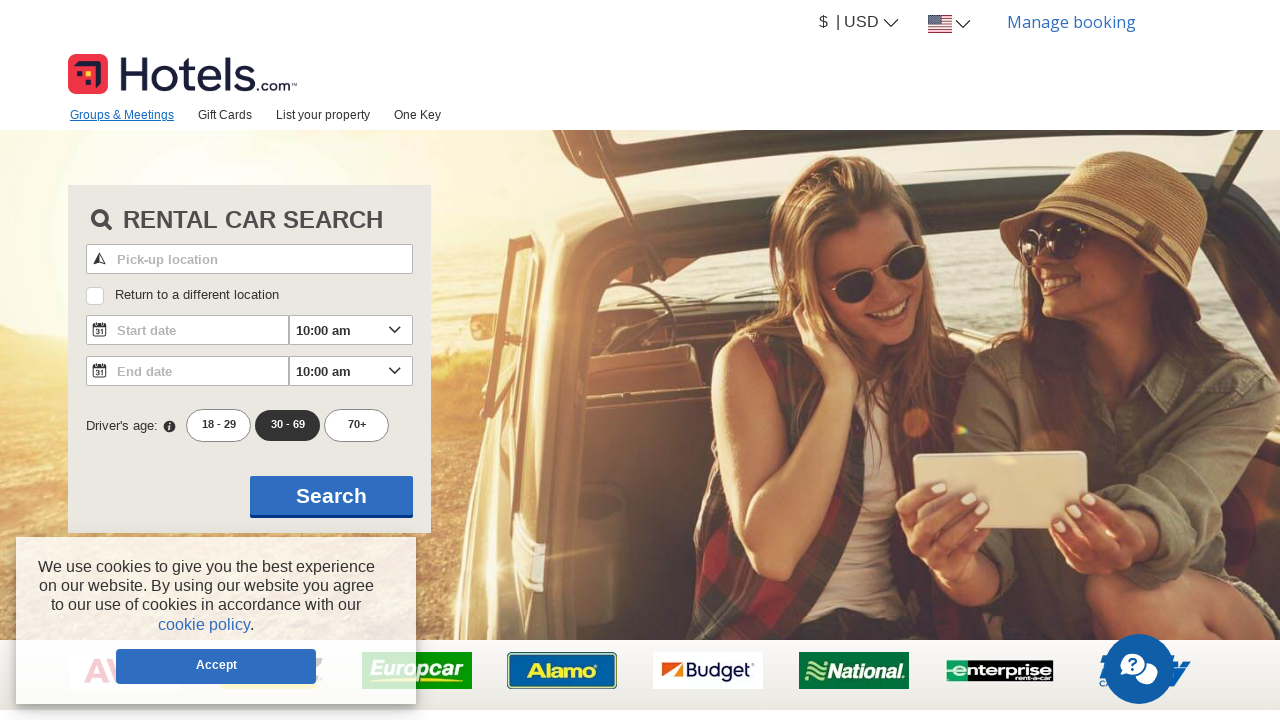